Tests dropdown selection functionality by navigating to the dropdown page and selecting an option by label

Starting URL: https://practice.cydeo.com

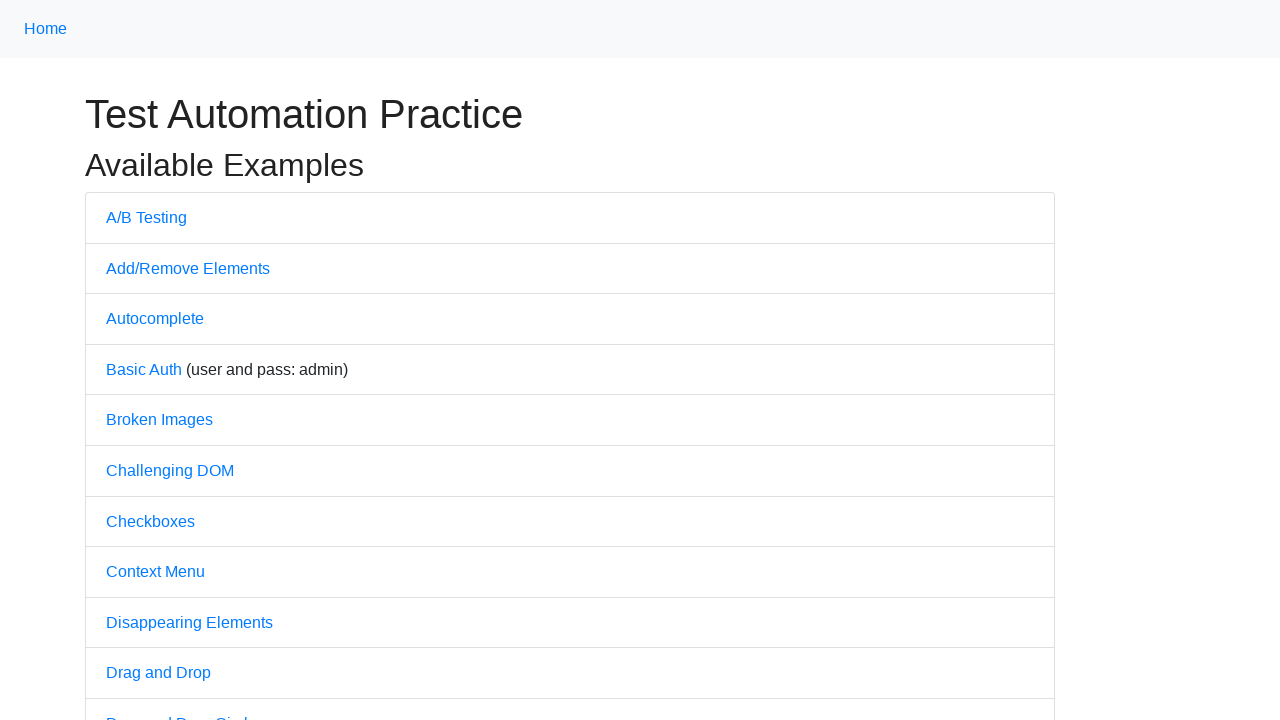

Navigated to practice.cydeo.com
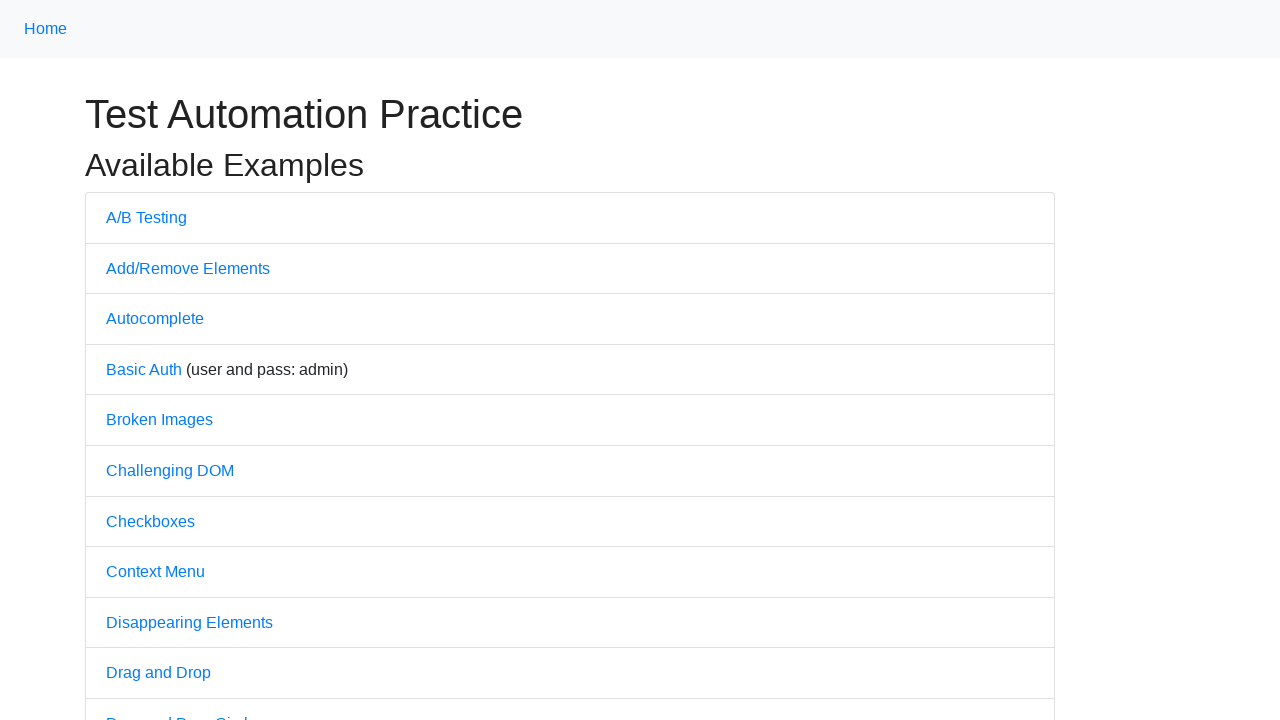

Clicked on Dropdown link at (143, 360) on text='Dropdown'
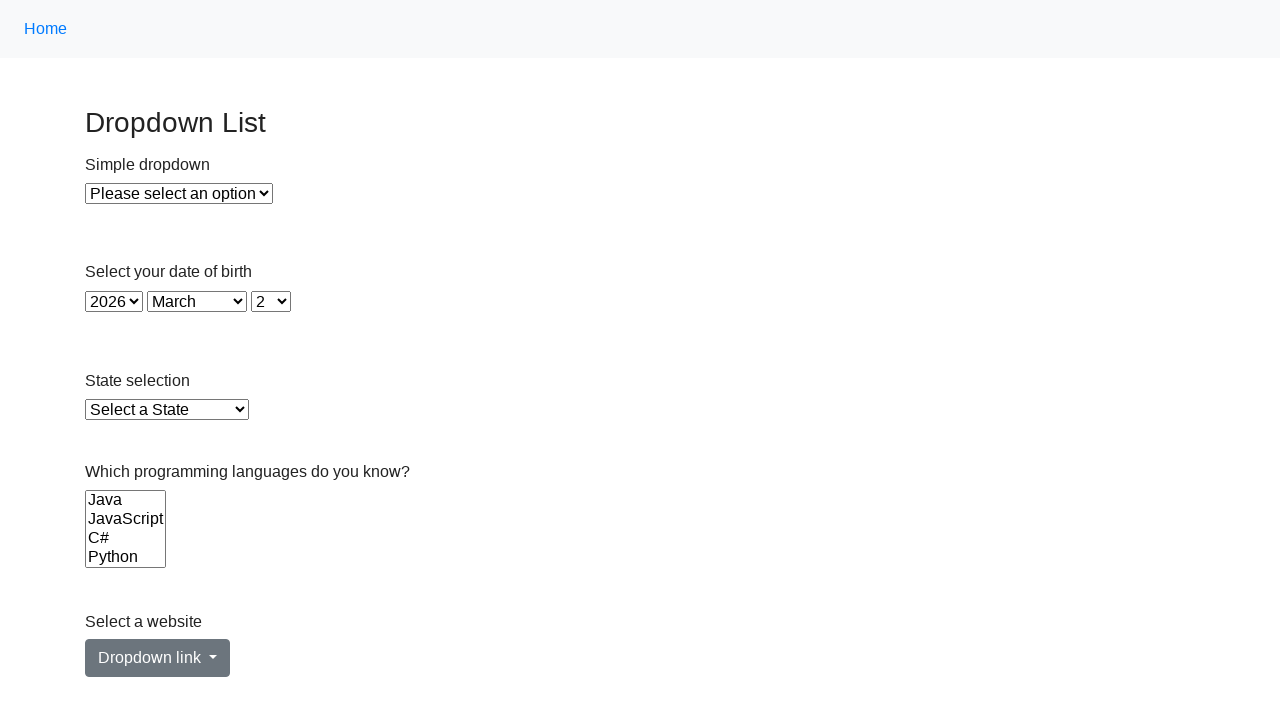

Selected Option 1 from dropdown using selectOption() on #dropdown
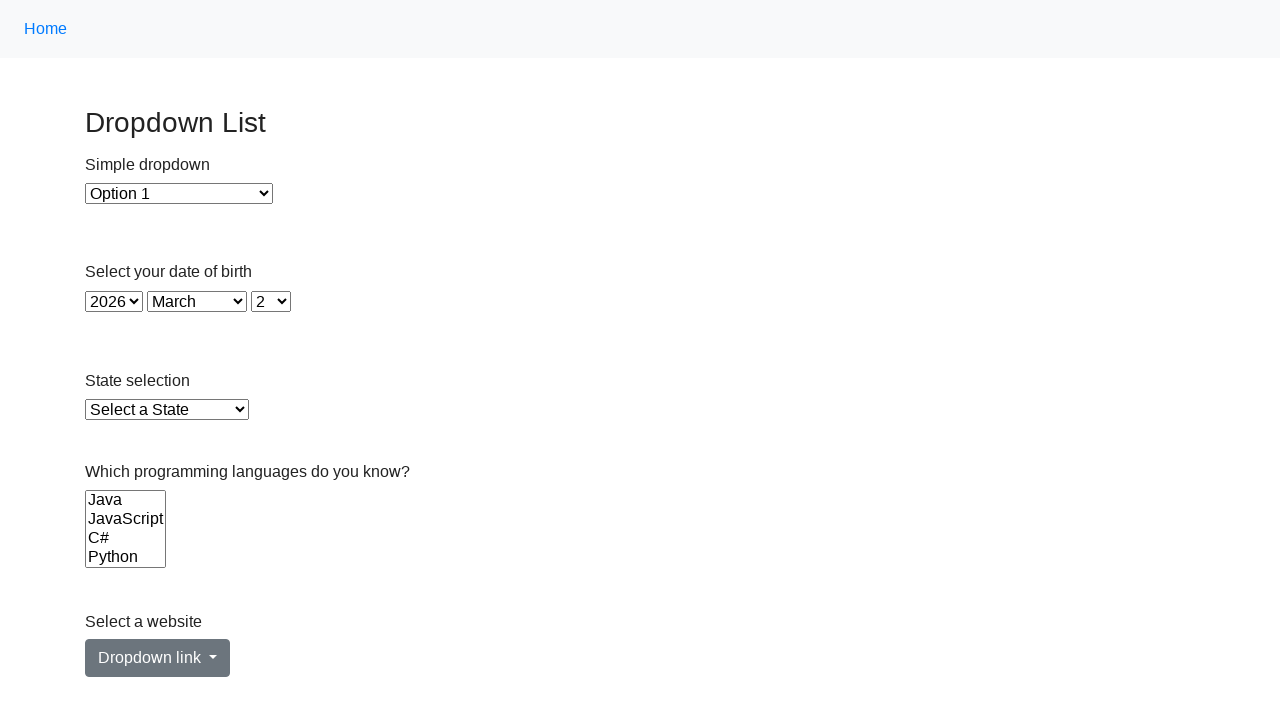

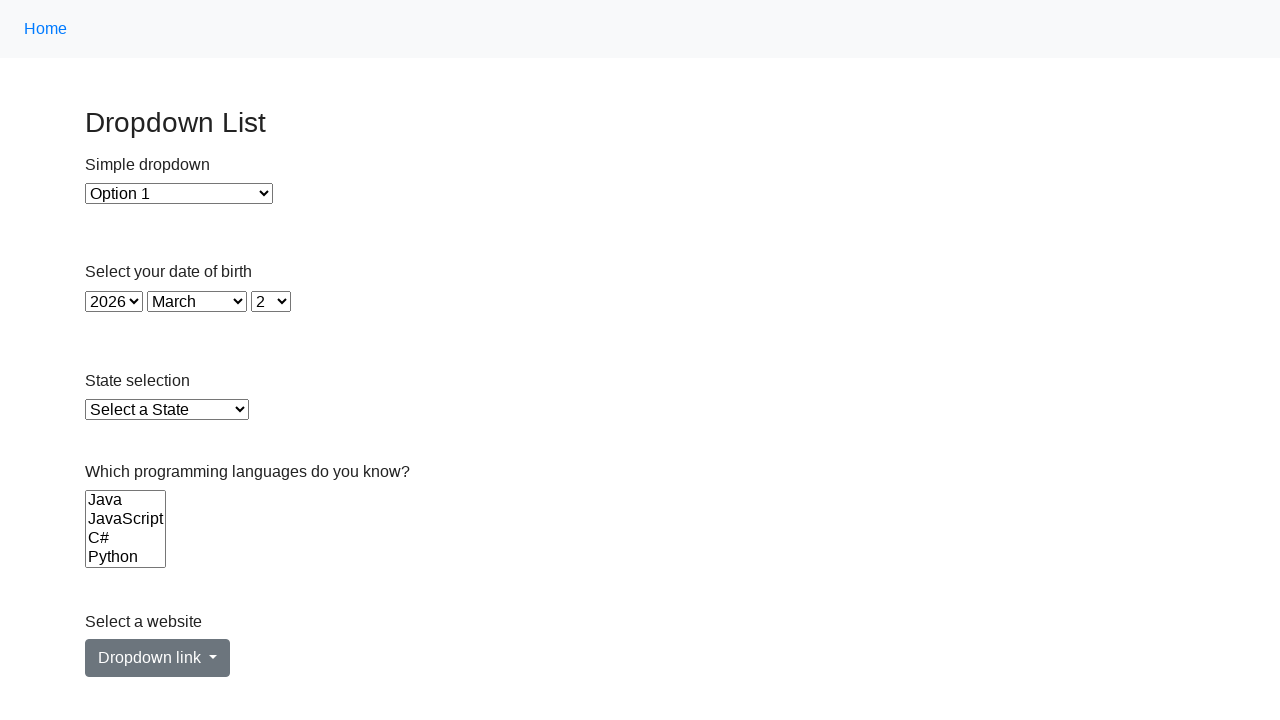